Tests popup window handling by clicking a button to open a popup window, switching to the popup and closing it, then returning to the main window and triggering an alert dialog.

Starting URL: https://www.automationtesting.co.uk/popups.html

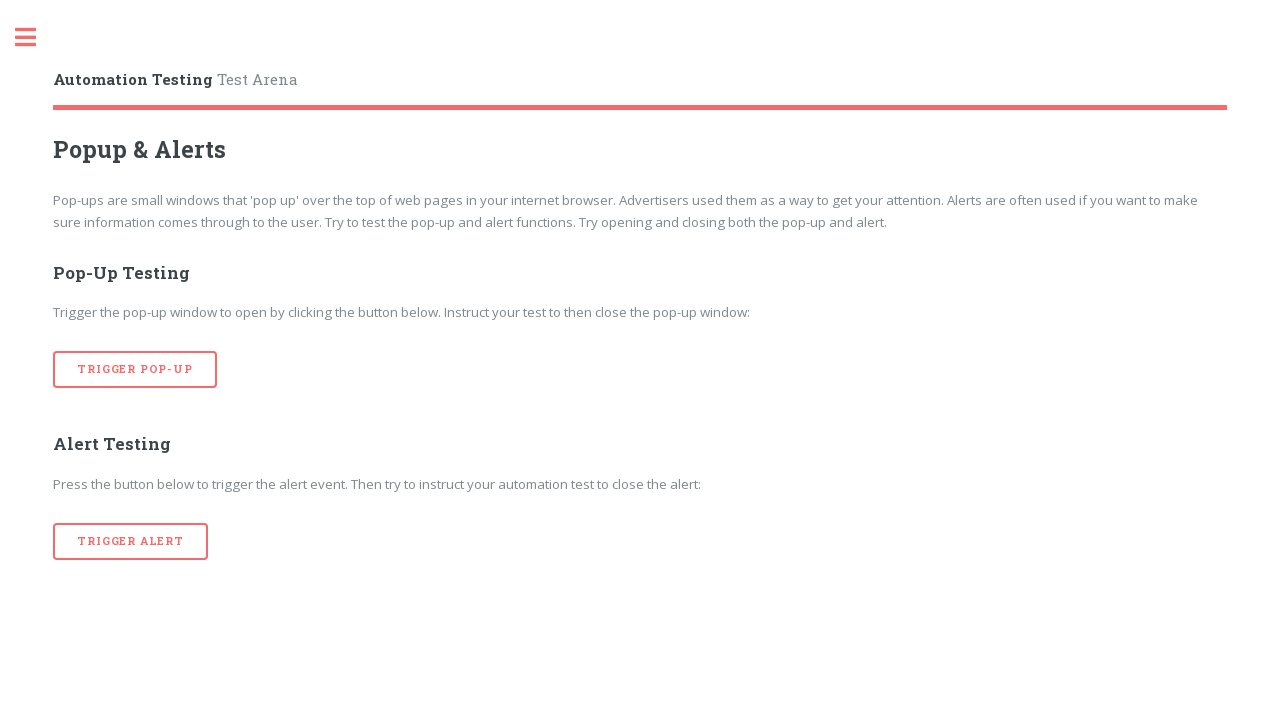

Clicked button to open popup window at (135, 370) on [onclick='popup()']
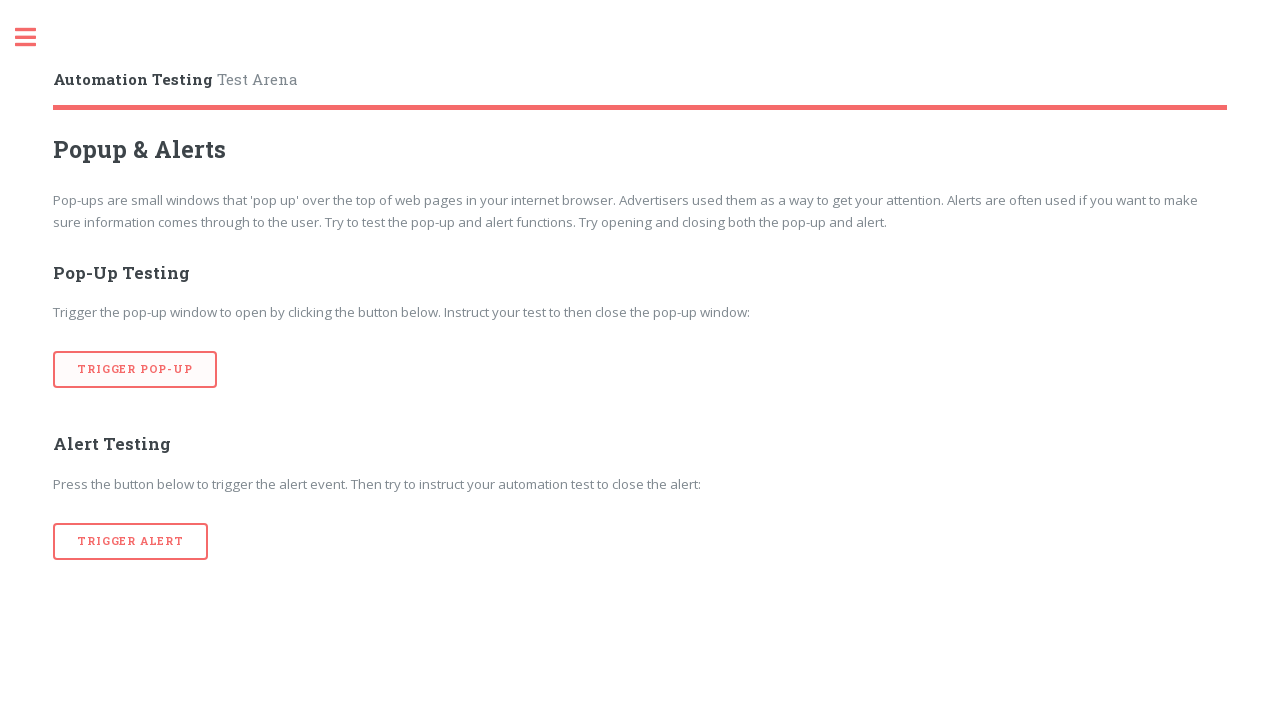

Waited for popup window to open
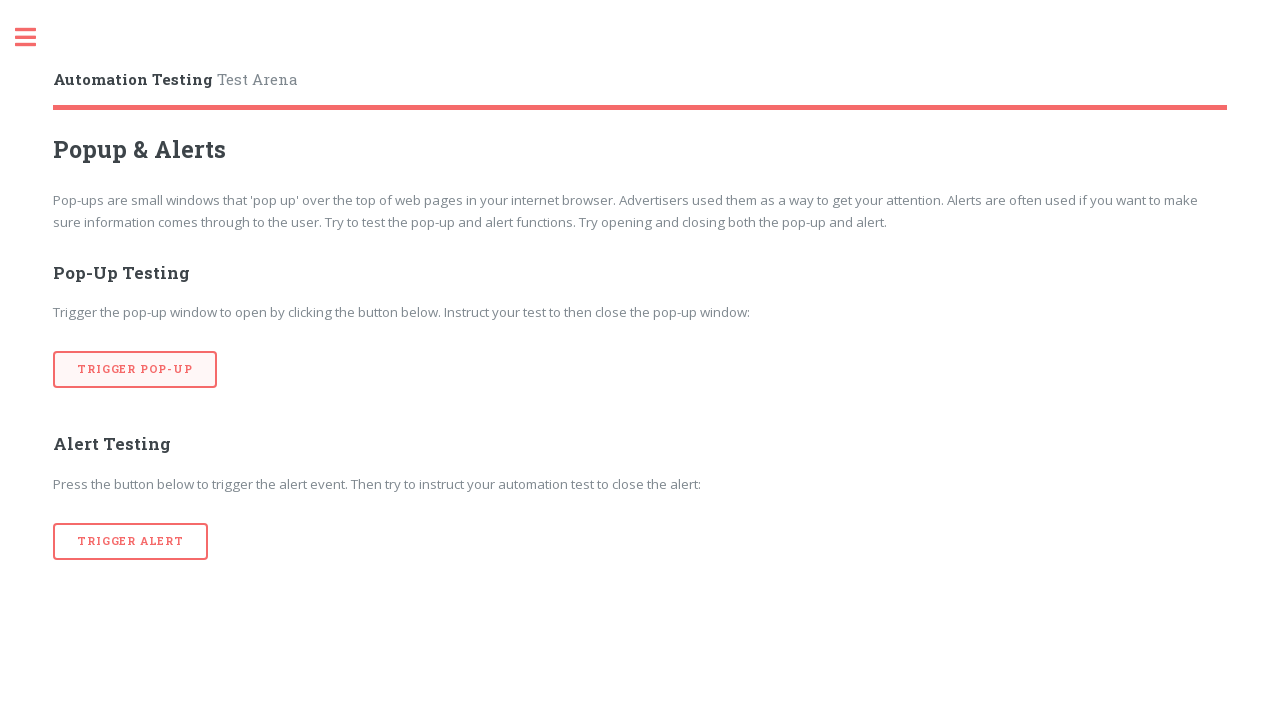

Retrieved all open pages/windows
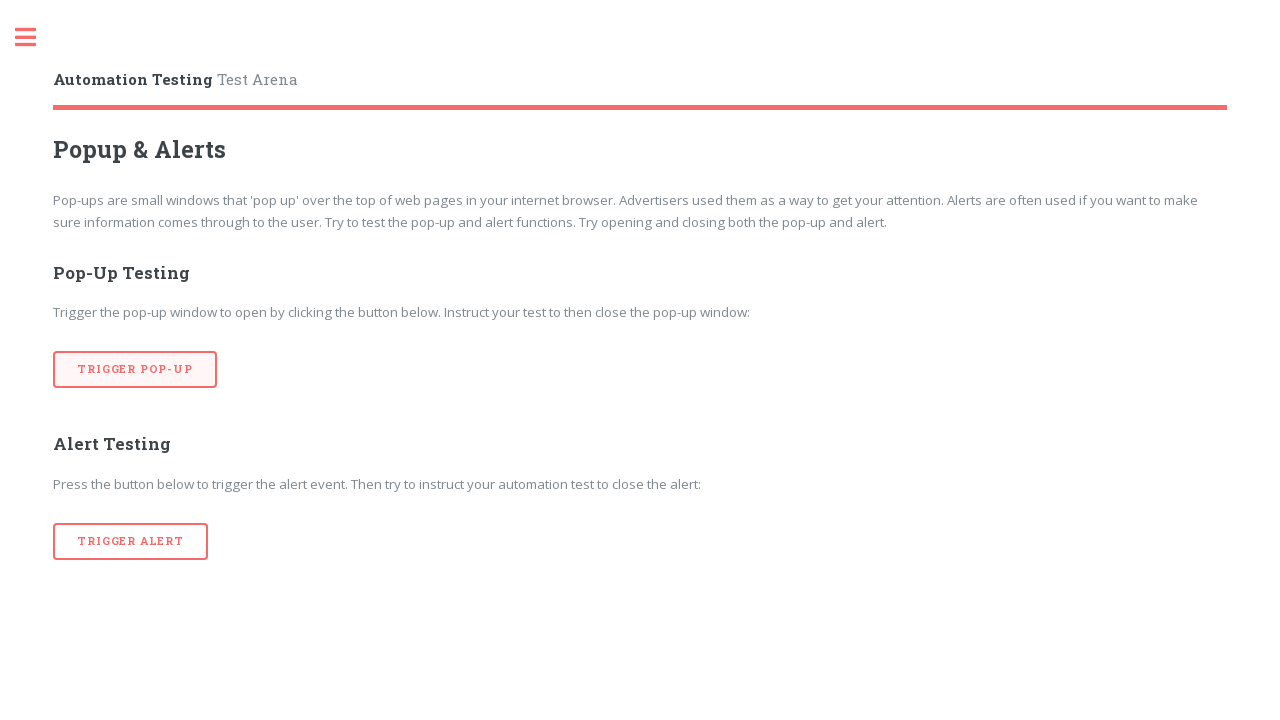

Closed popup window
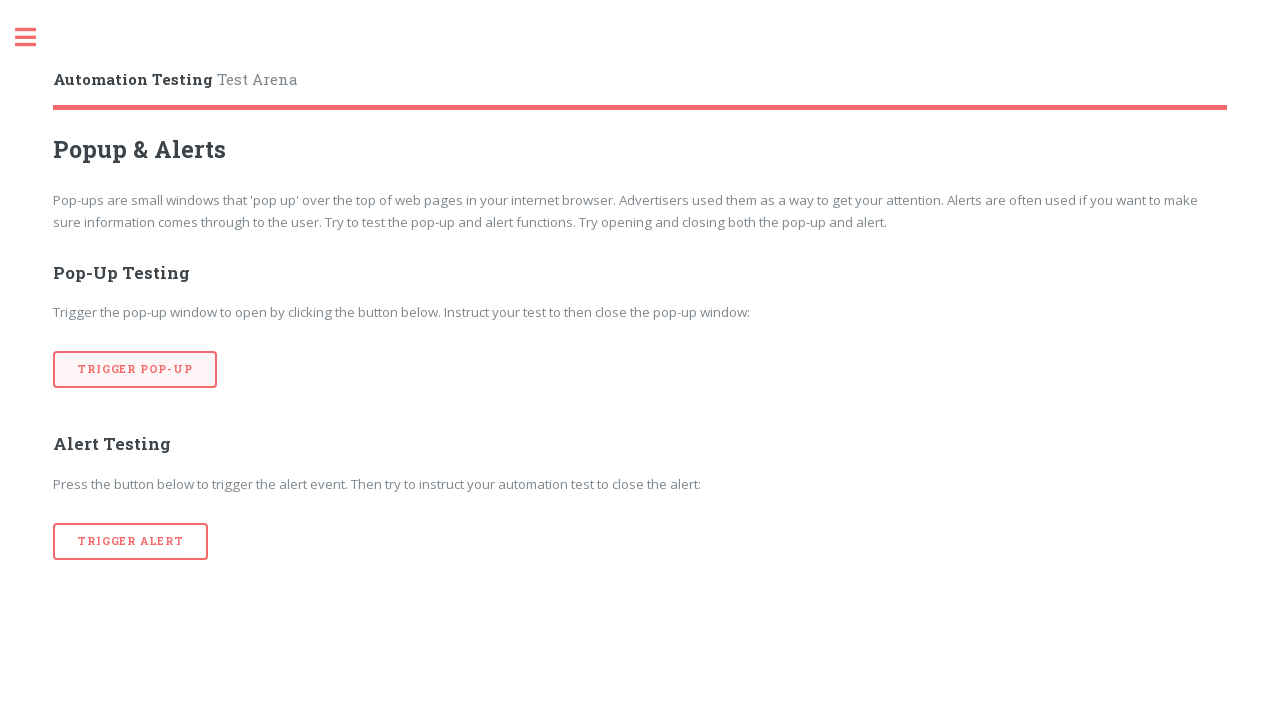

Brought main page to front
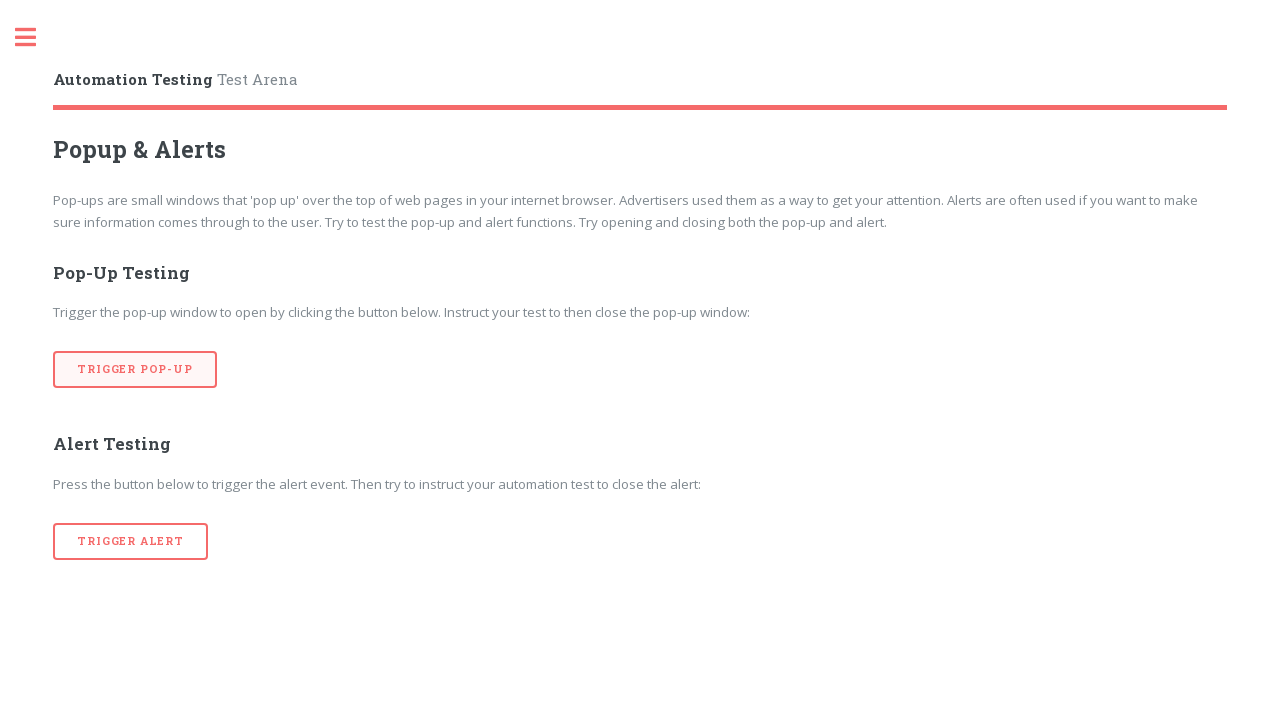

Clicked button to trigger alert dialog at (131, 541) on [onclick='alertTrigger()']
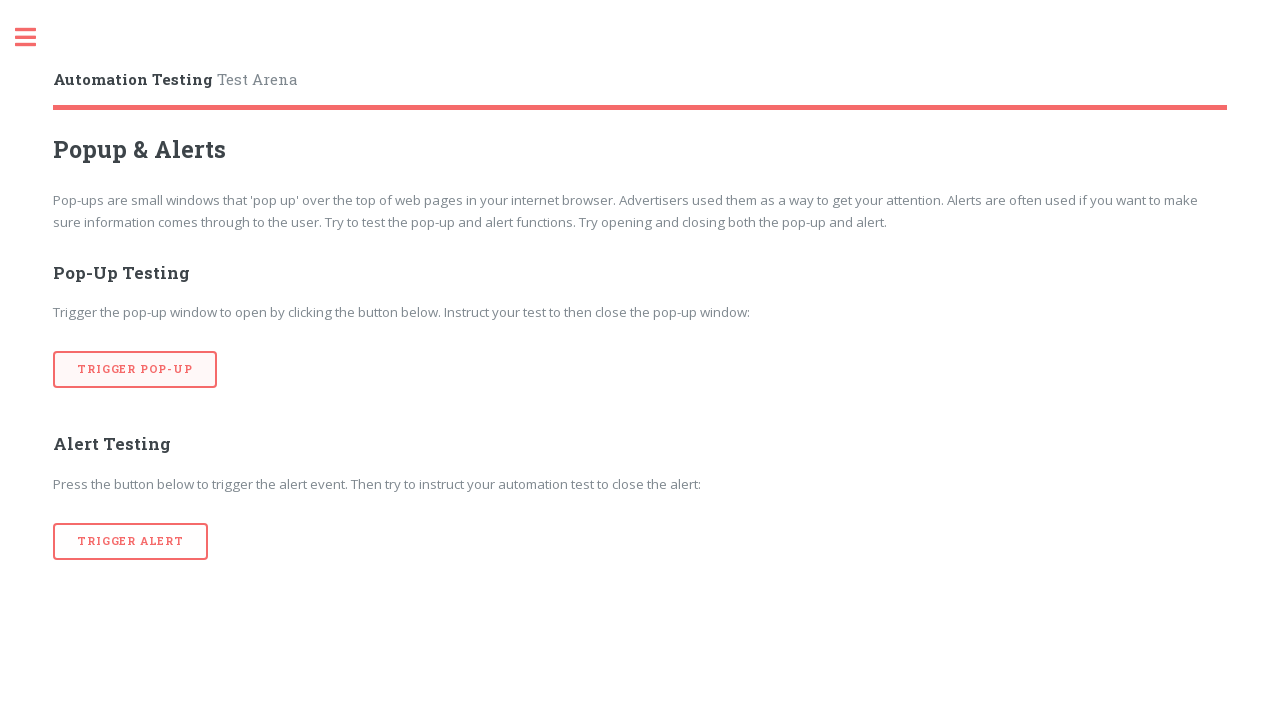

Set up dialog handler to accept alerts
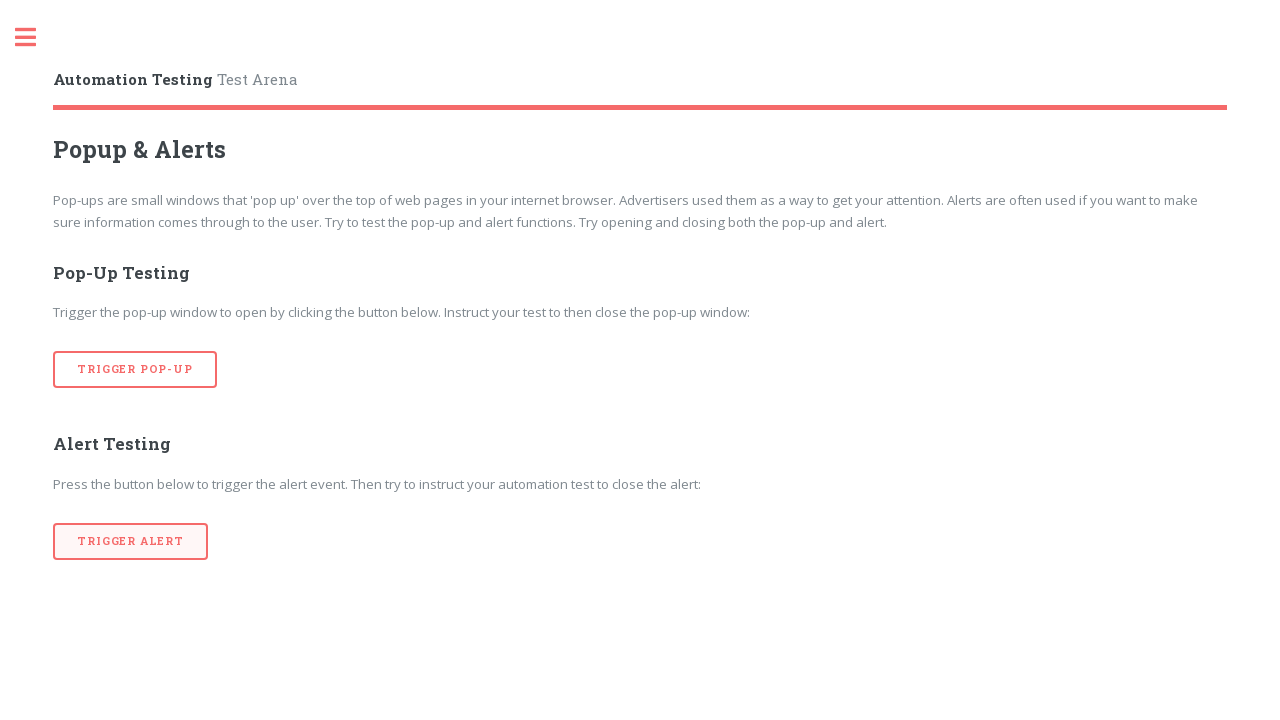

Waited for alert dialog to be handled
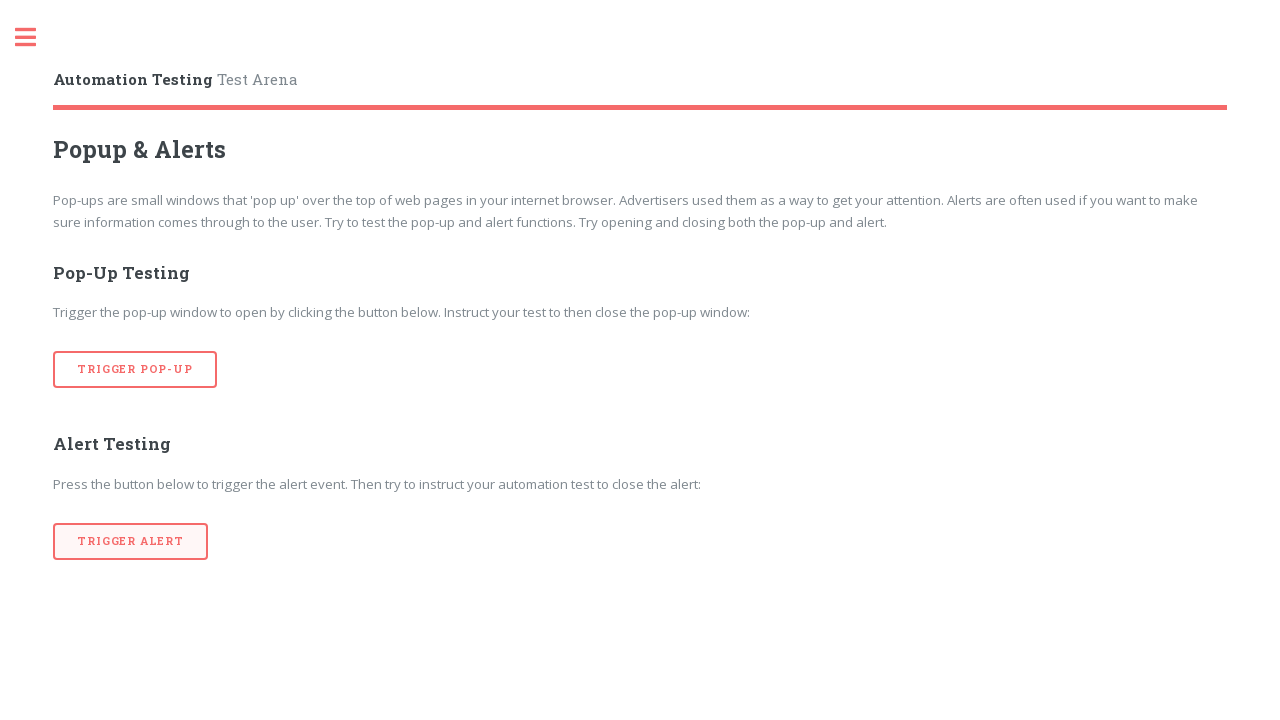

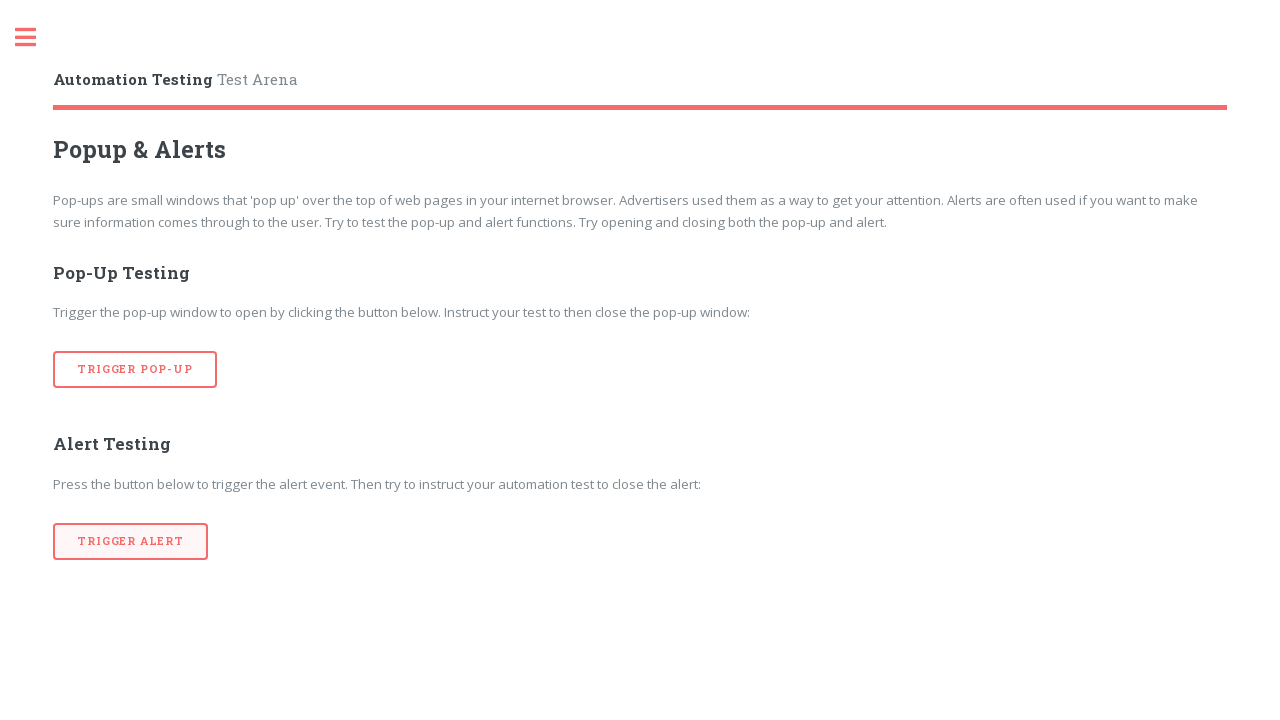